Tests clearing the complete state of all items by checking and unchecking the toggle all

Starting URL: https://demo.playwright.dev/todomvc

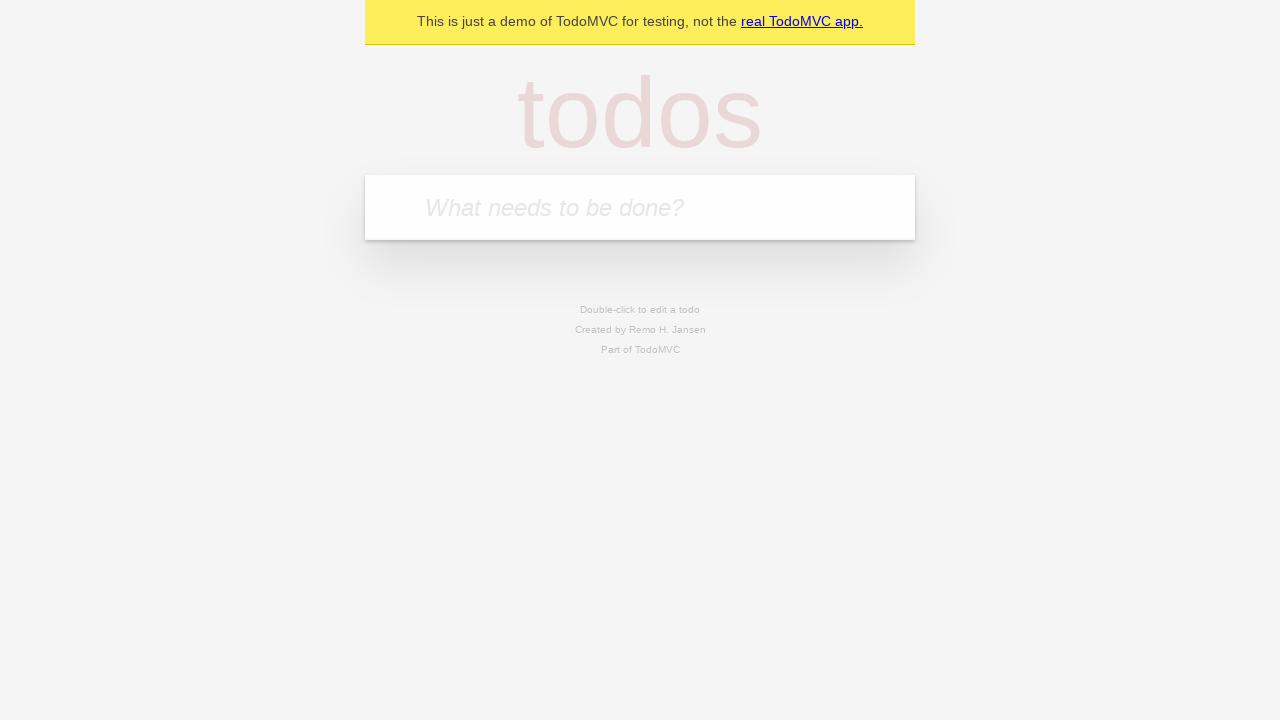

Filled todo input with 'buy some cheese' on internal:attr=[placeholder="What needs to be done?"i]
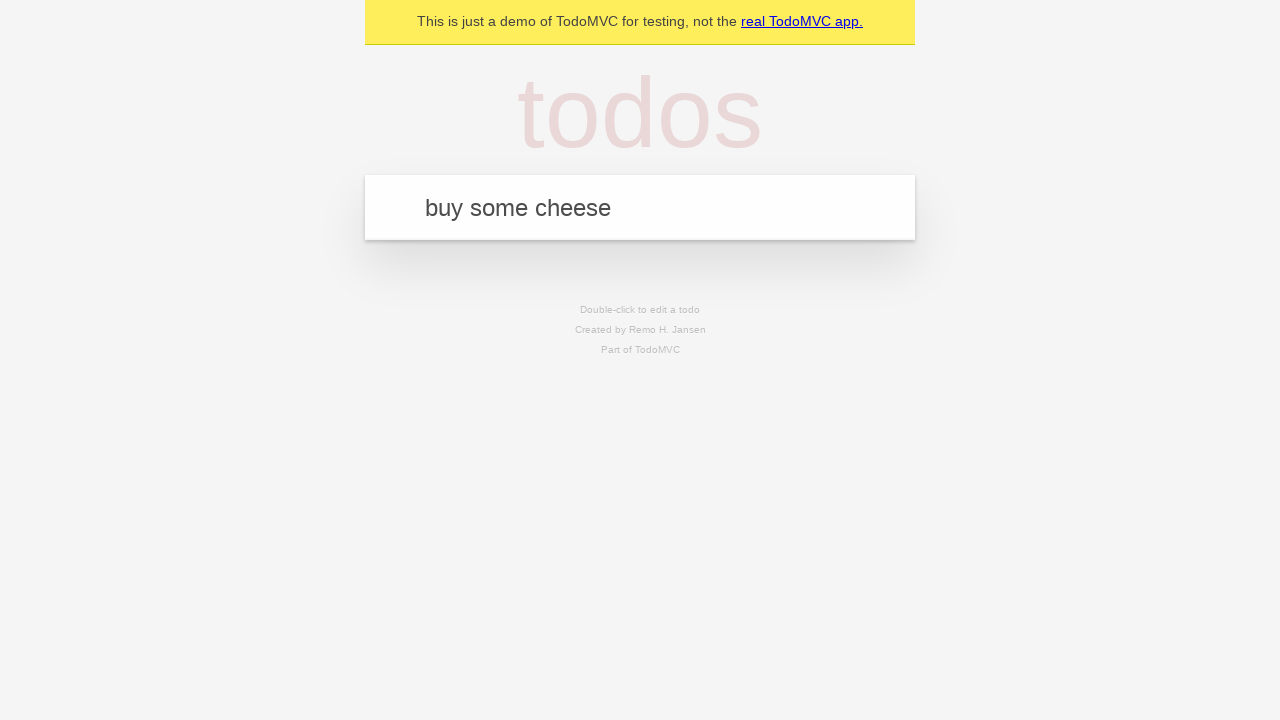

Pressed Enter to add first todo item on internal:attr=[placeholder="What needs to be done?"i]
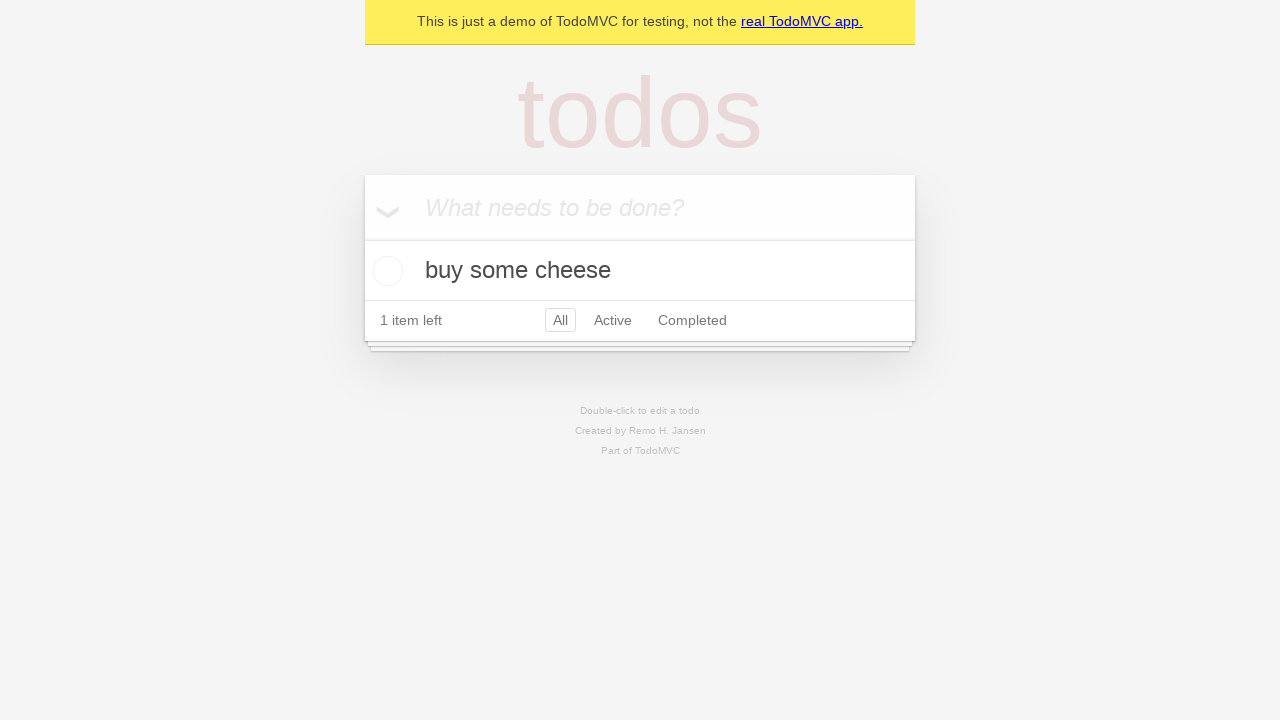

Filled todo input with 'feed the cat' on internal:attr=[placeholder="What needs to be done?"i]
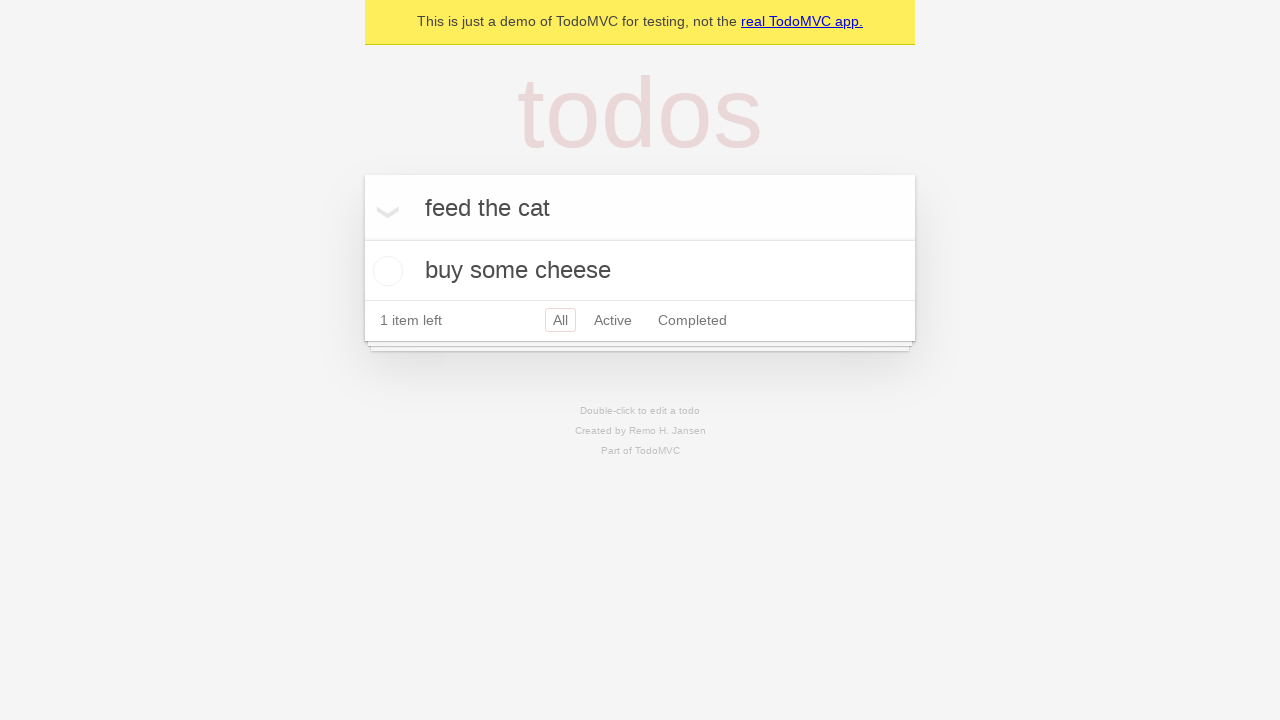

Pressed Enter to add second todo item on internal:attr=[placeholder="What needs to be done?"i]
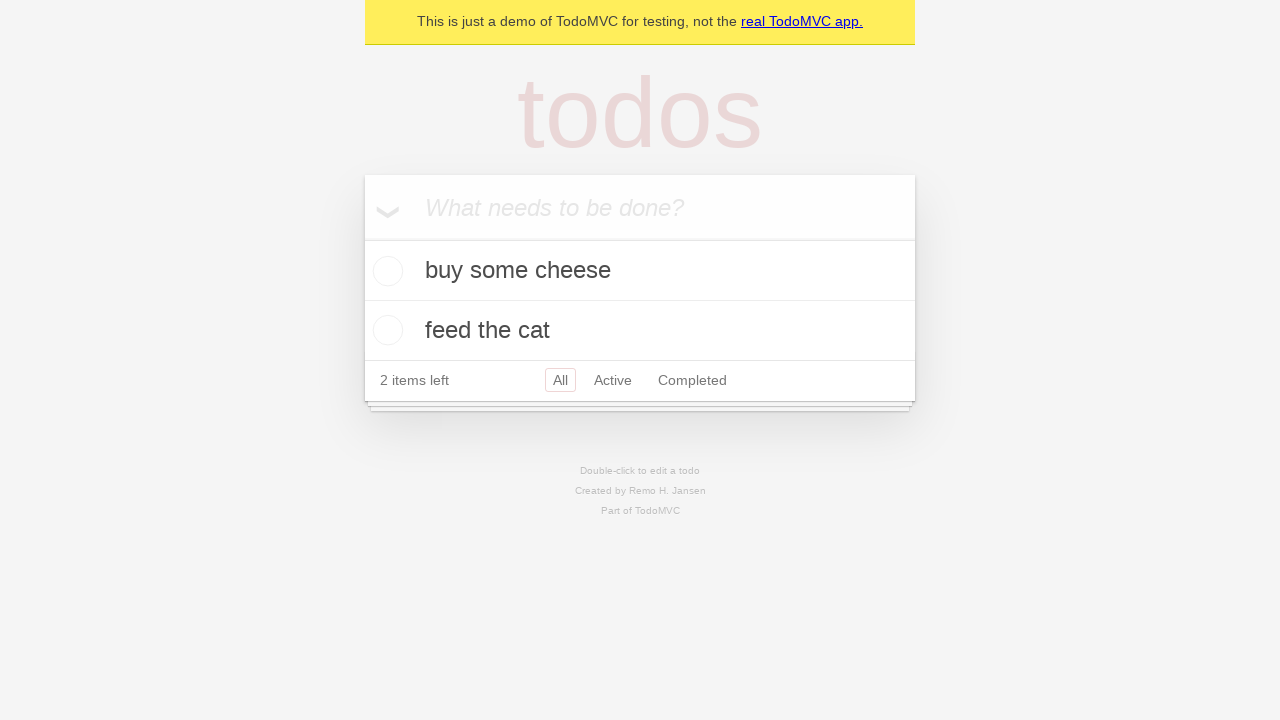

Filled todo input with 'book a doctors appointment' on internal:attr=[placeholder="What needs to be done?"i]
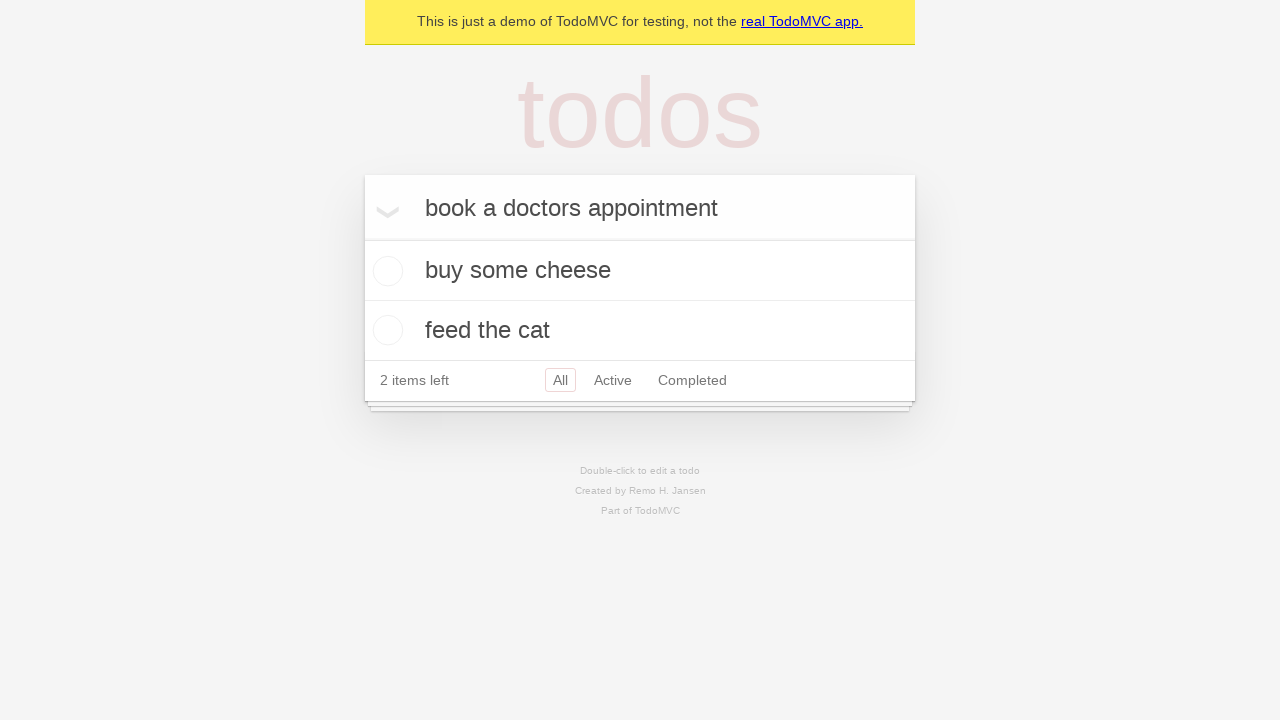

Pressed Enter to add third todo item on internal:attr=[placeholder="What needs to be done?"i]
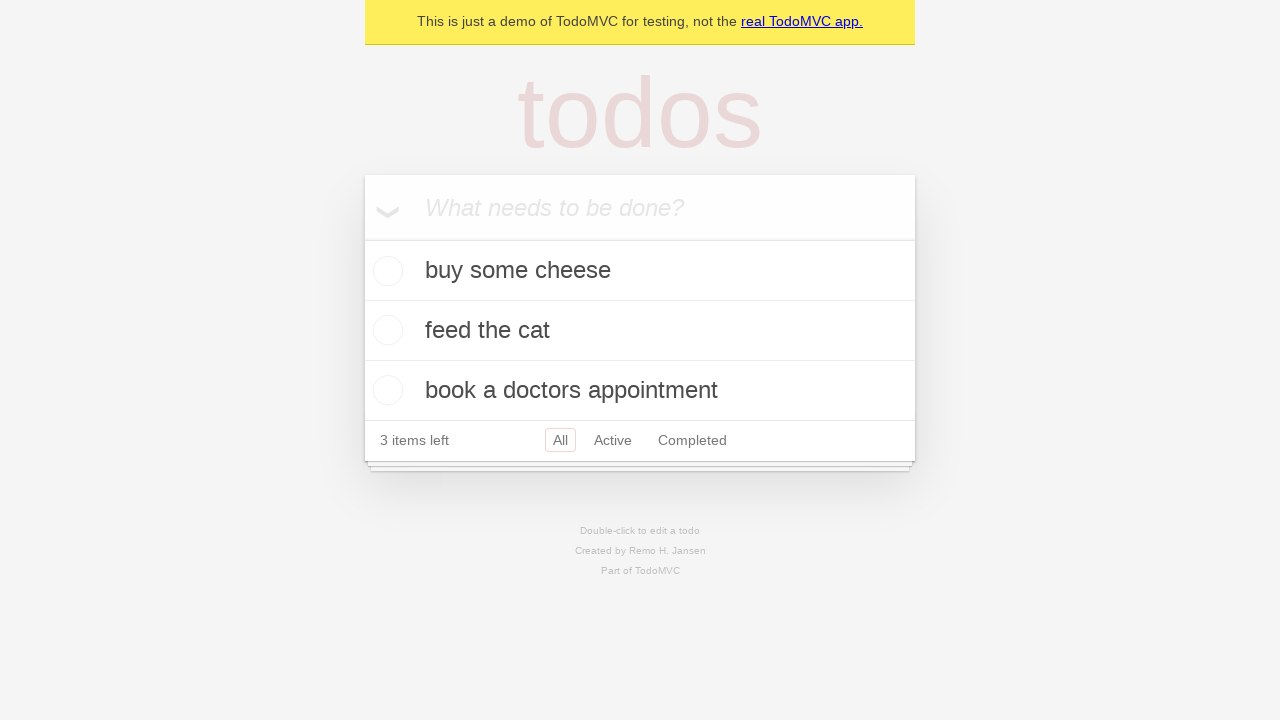

Checked the 'Mark all as complete' toggle to complete all items at (362, 238) on internal:label="Mark all as complete"i
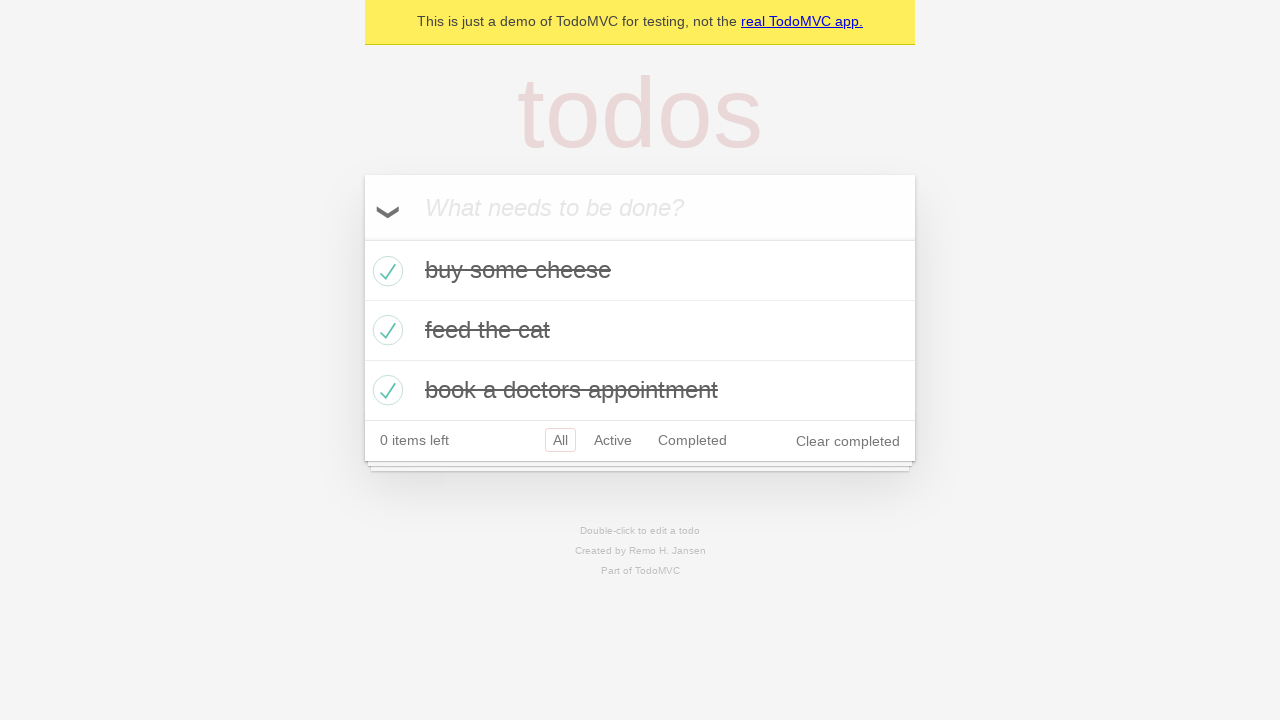

Unchecked the 'Mark all as complete' toggle to clear completion state at (362, 238) on internal:label="Mark all as complete"i
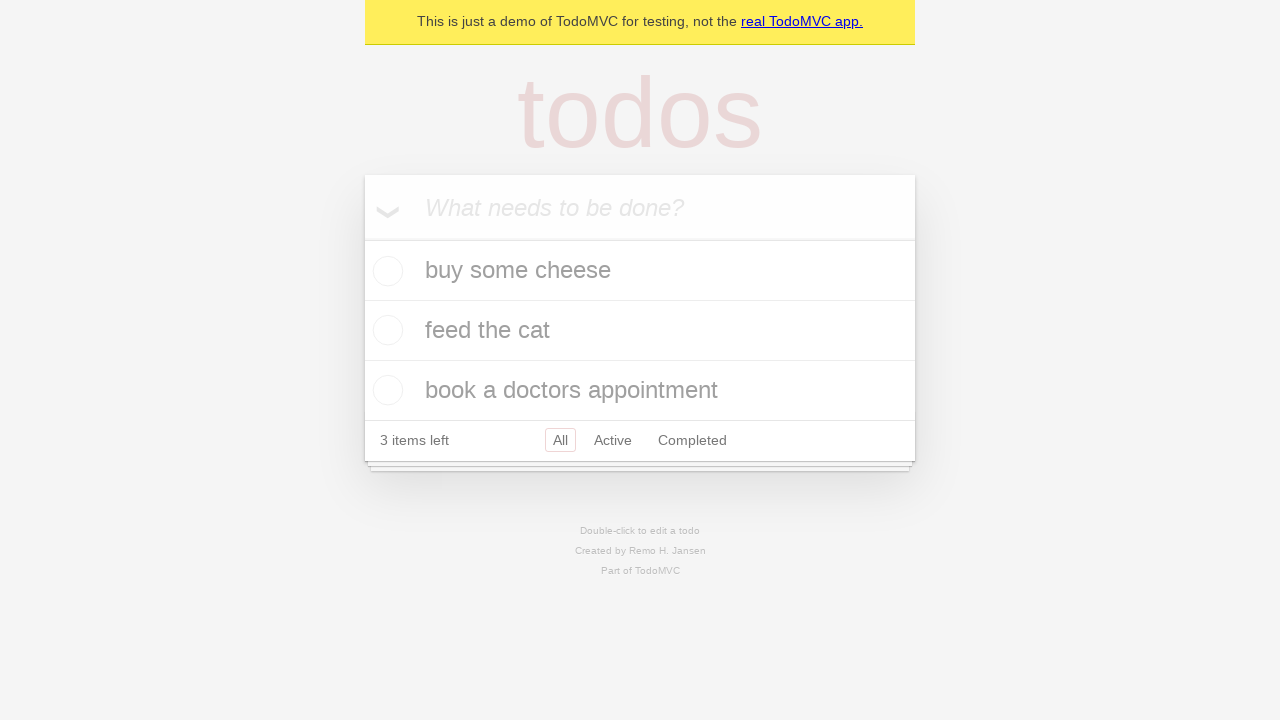

Waited for todo items to be visible after clearing completion state
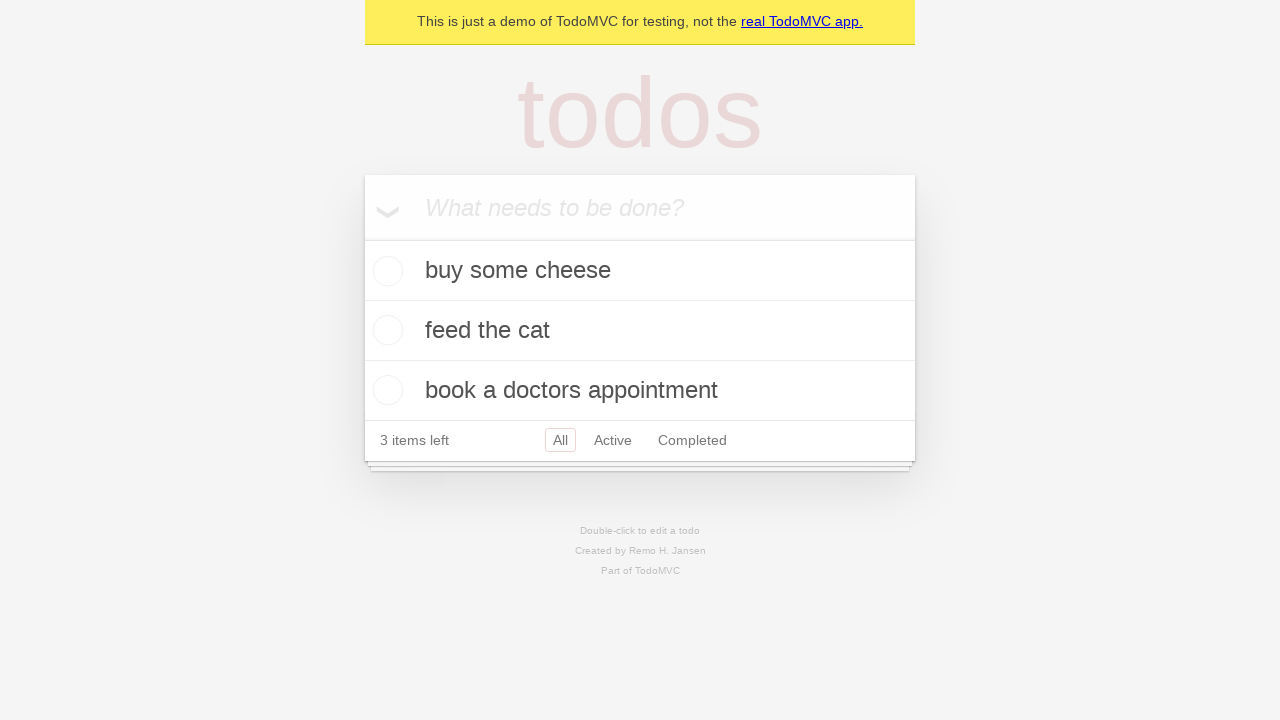

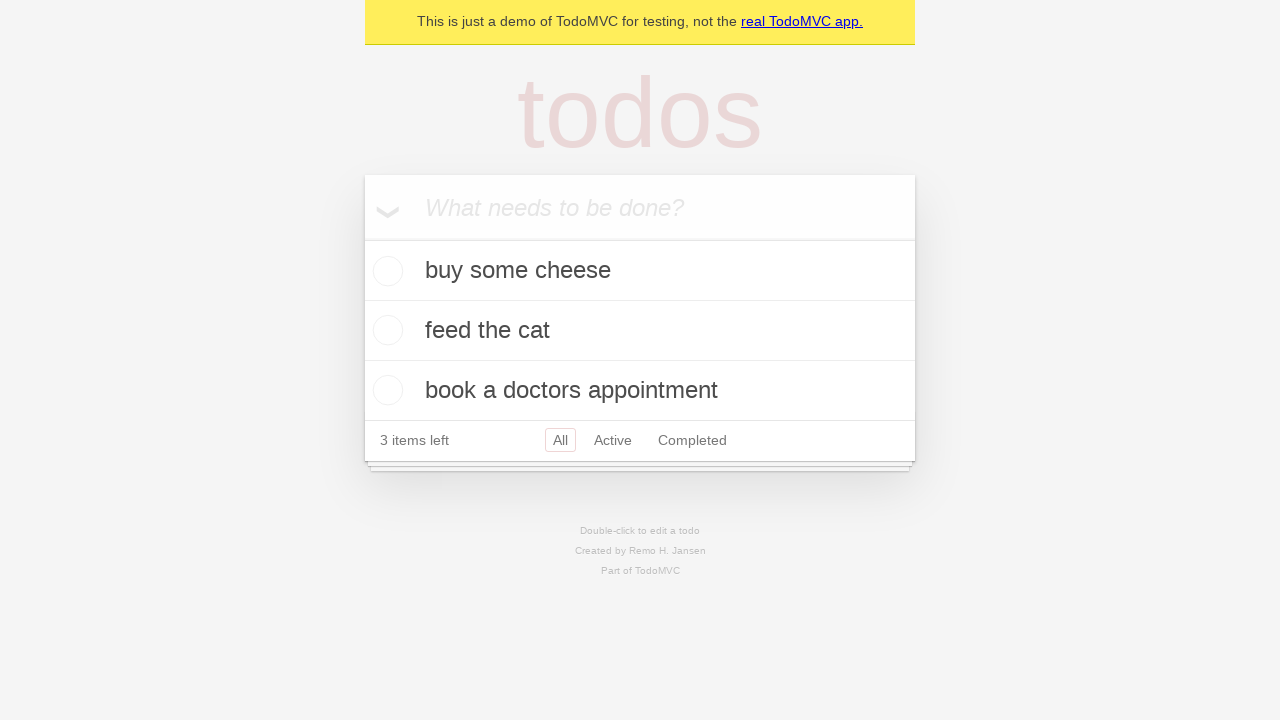